Scrolls to the footer and tests the email subscription functionality on the home page

Starting URL: https://automationexercise.com

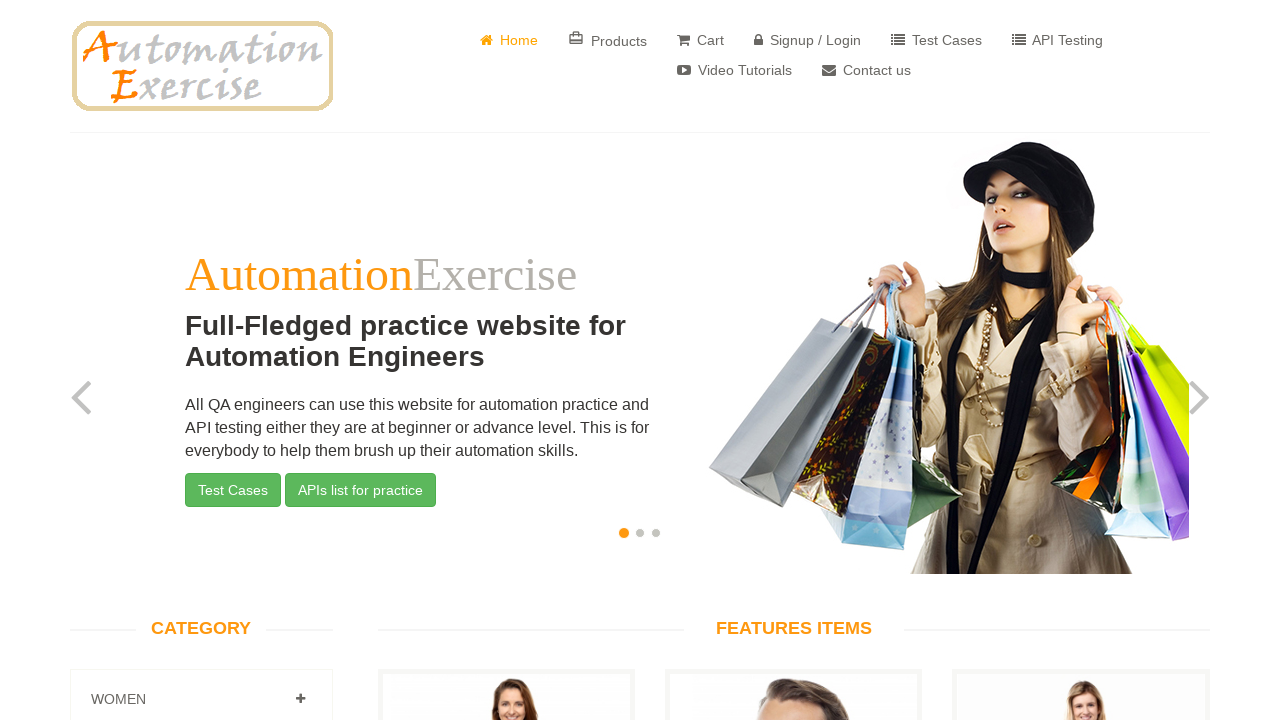

Scrolled to bottom of page to reach footer
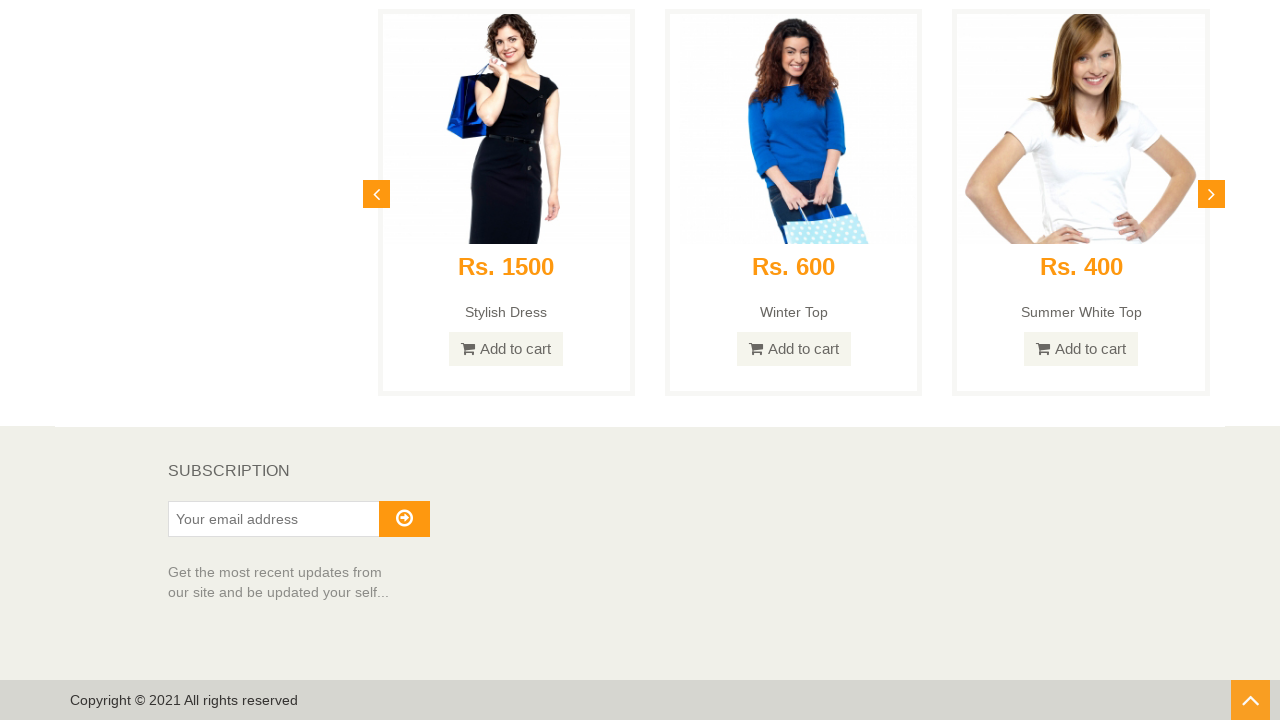

Subscription section loaded in footer
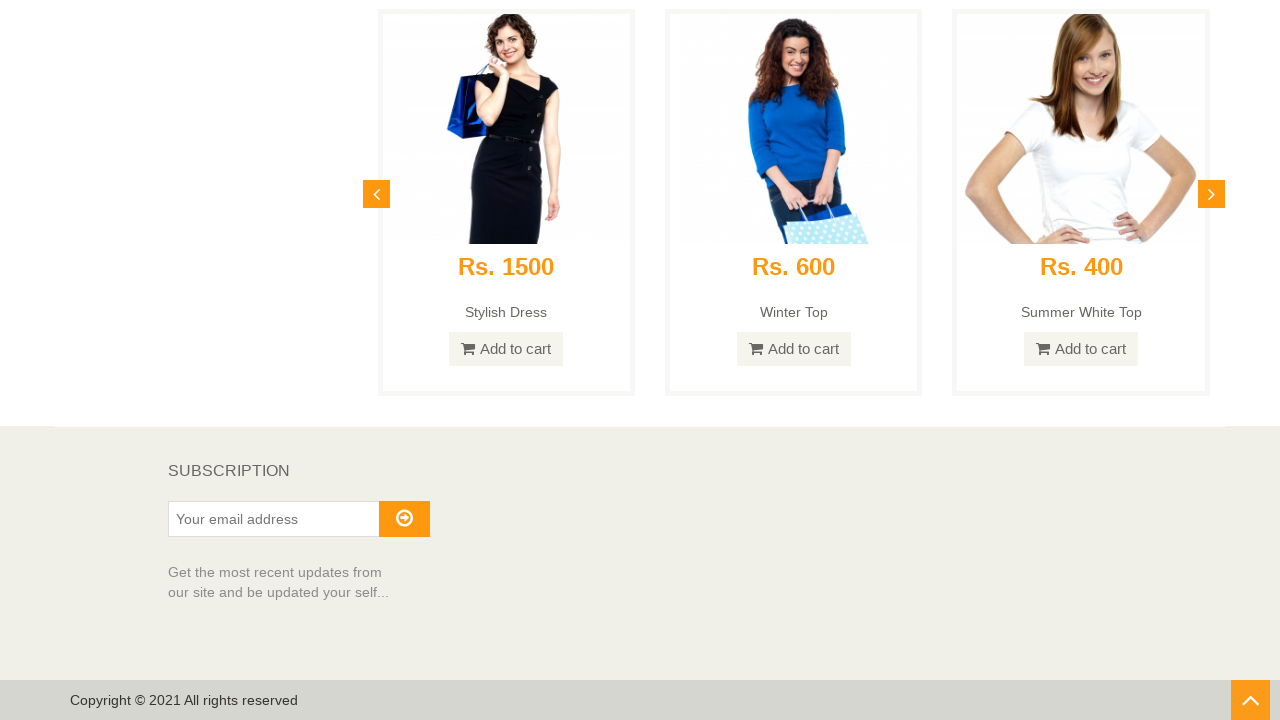

Entered email 'subscriber@example.com' in subscription field on #susbscribe_email
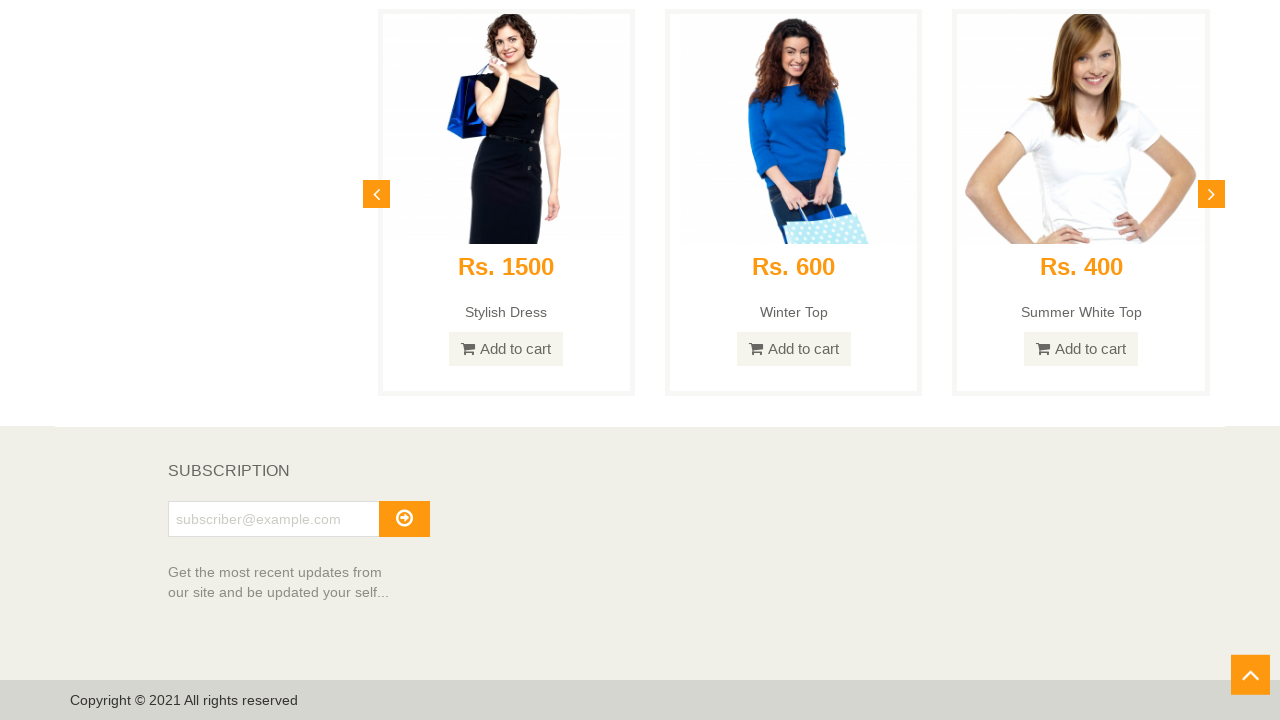

Clicked subscribe button at (404, 519) on button#subscribe
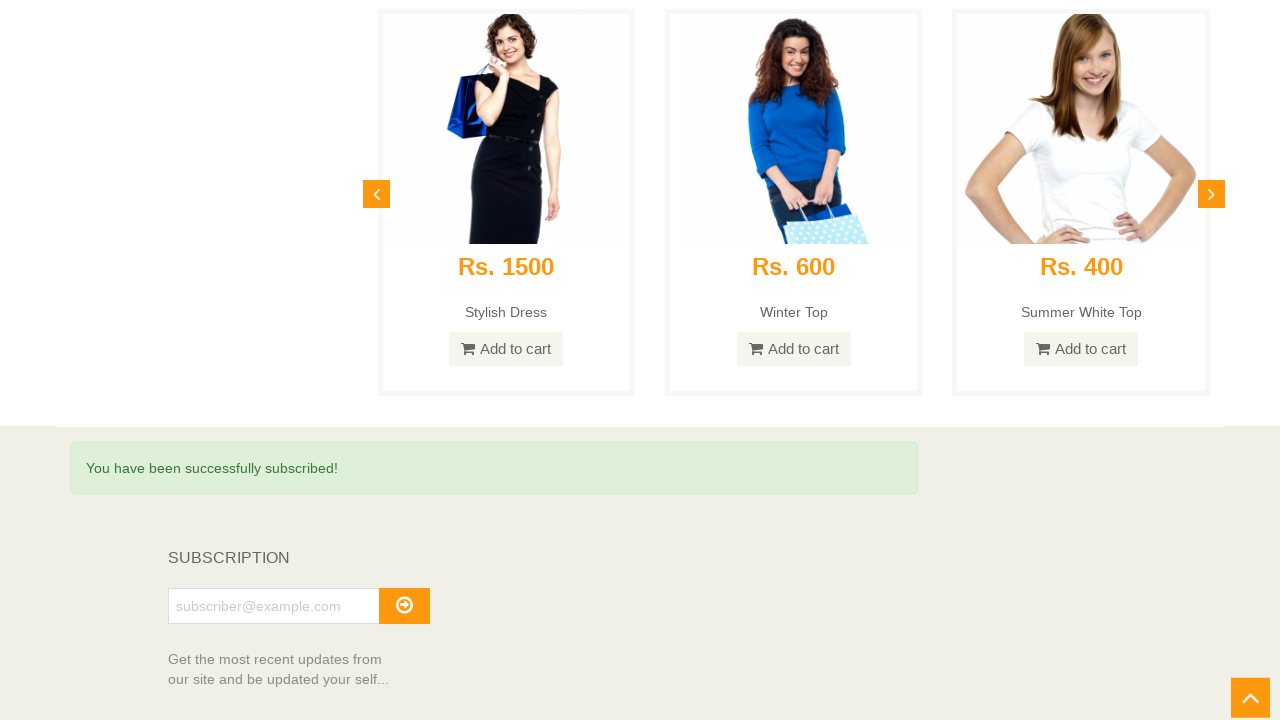

Success message displayed: 'You have been successfully subscribed!'
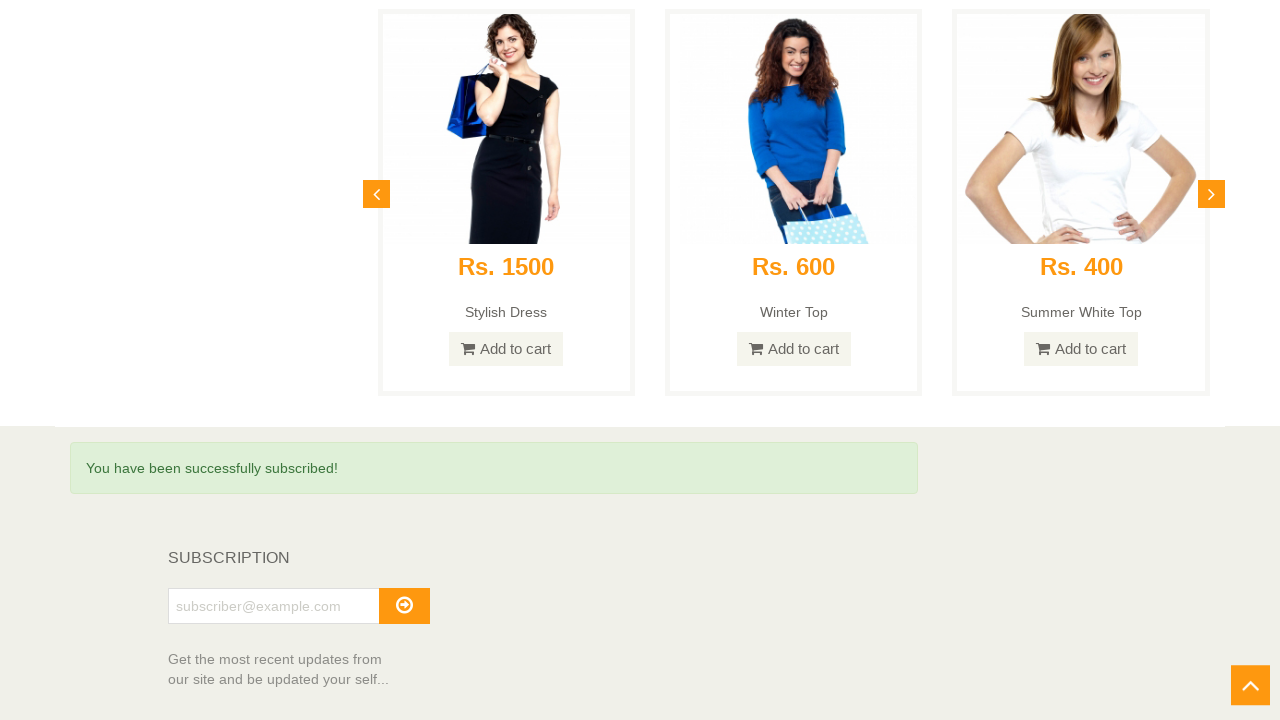

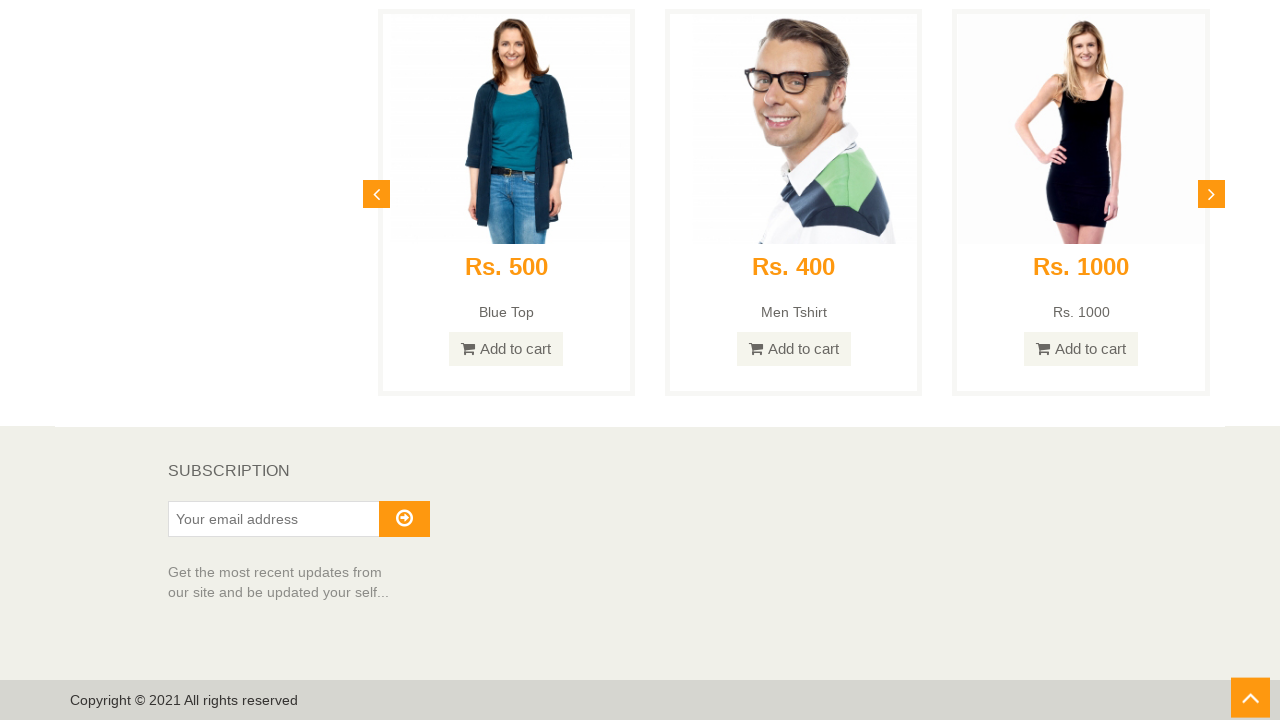